Tests navigation from patient registration page to the medic registration page

Starting URL: https://cadastro-medicos-pacientes-a4n9.vercel.app/pages/pacientes.html

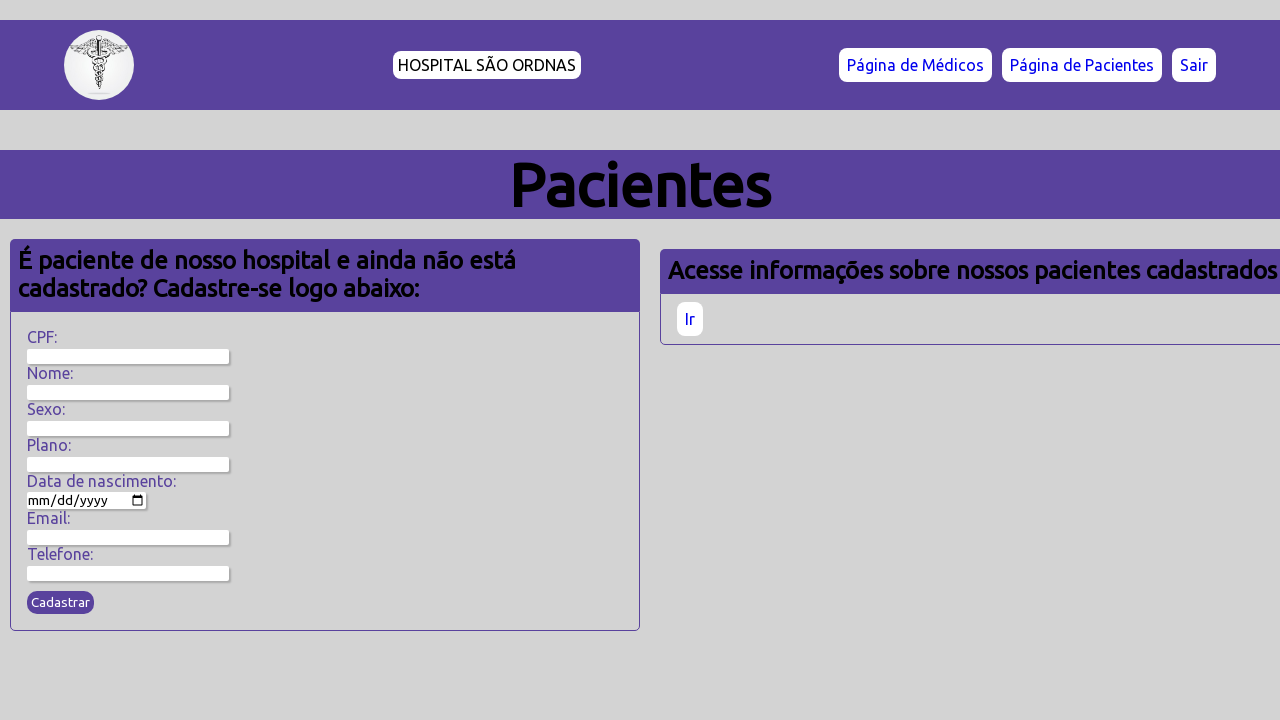

Clicked on the medic registration page link at (916, 65) on a[href='medicos.html'], a[href='./medicos.html'], a:has-text('Médico'), a:has-te
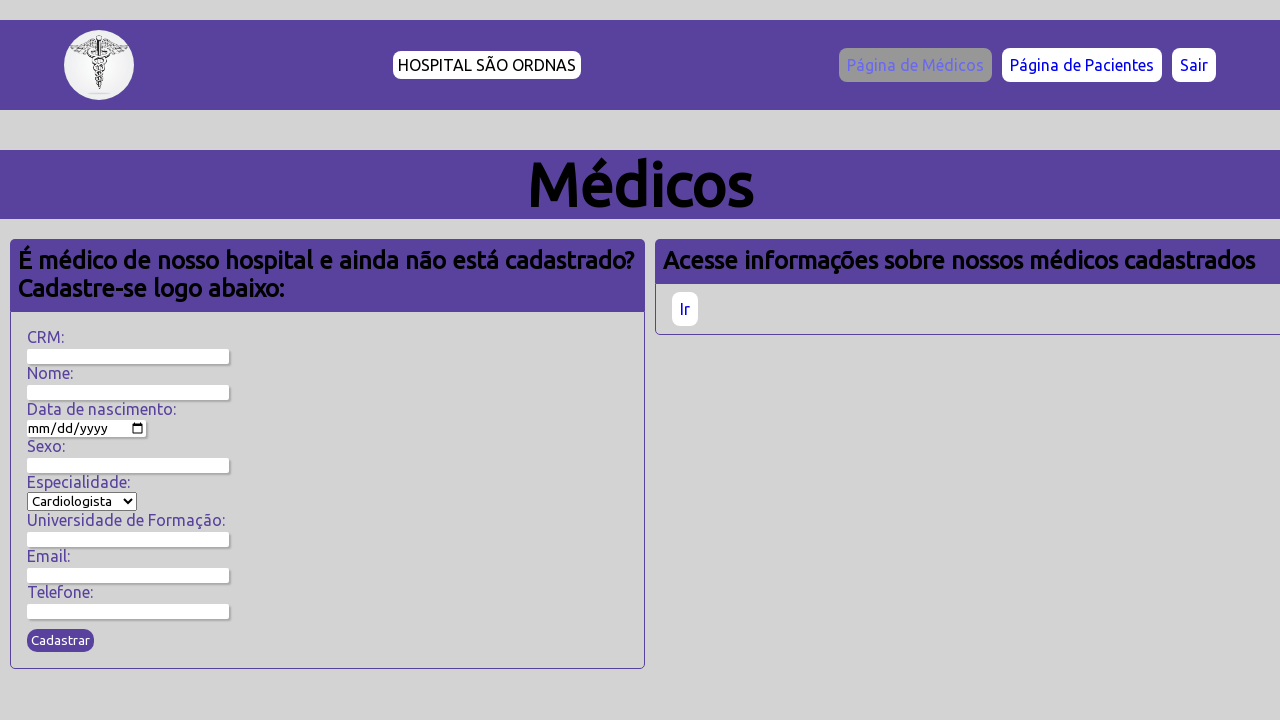

Navigated to medic registration page (medicos.html)
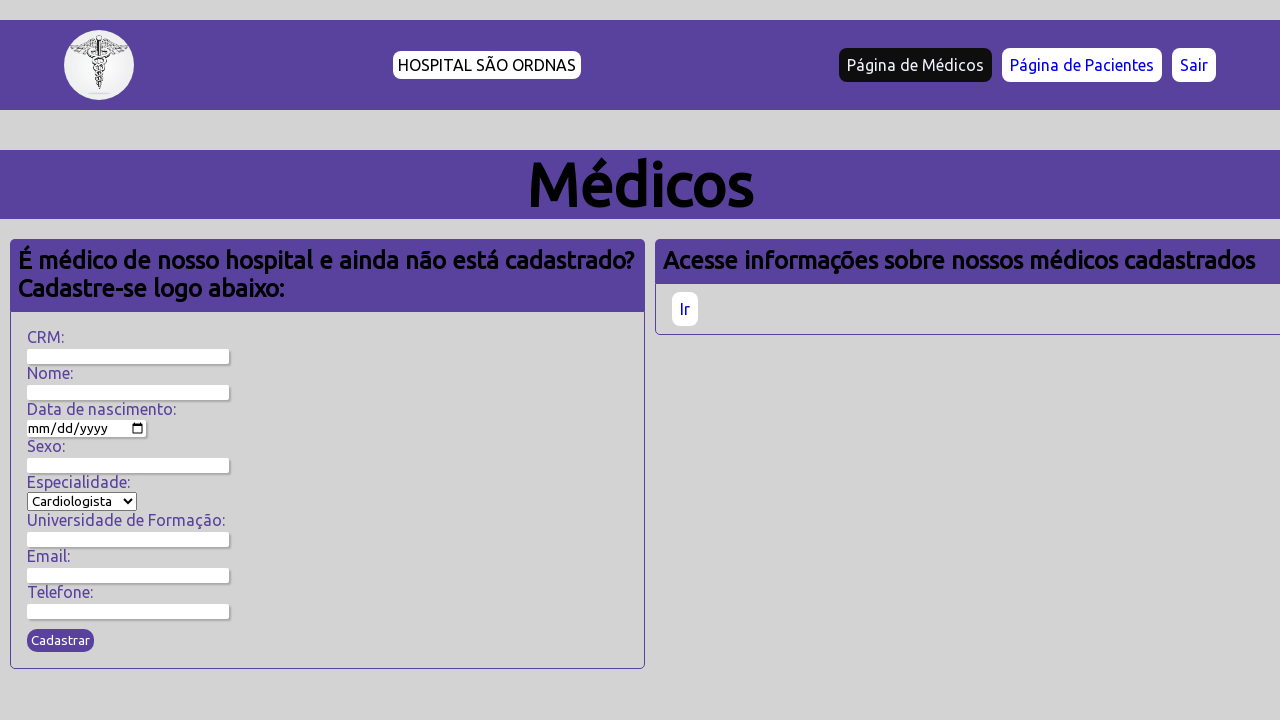

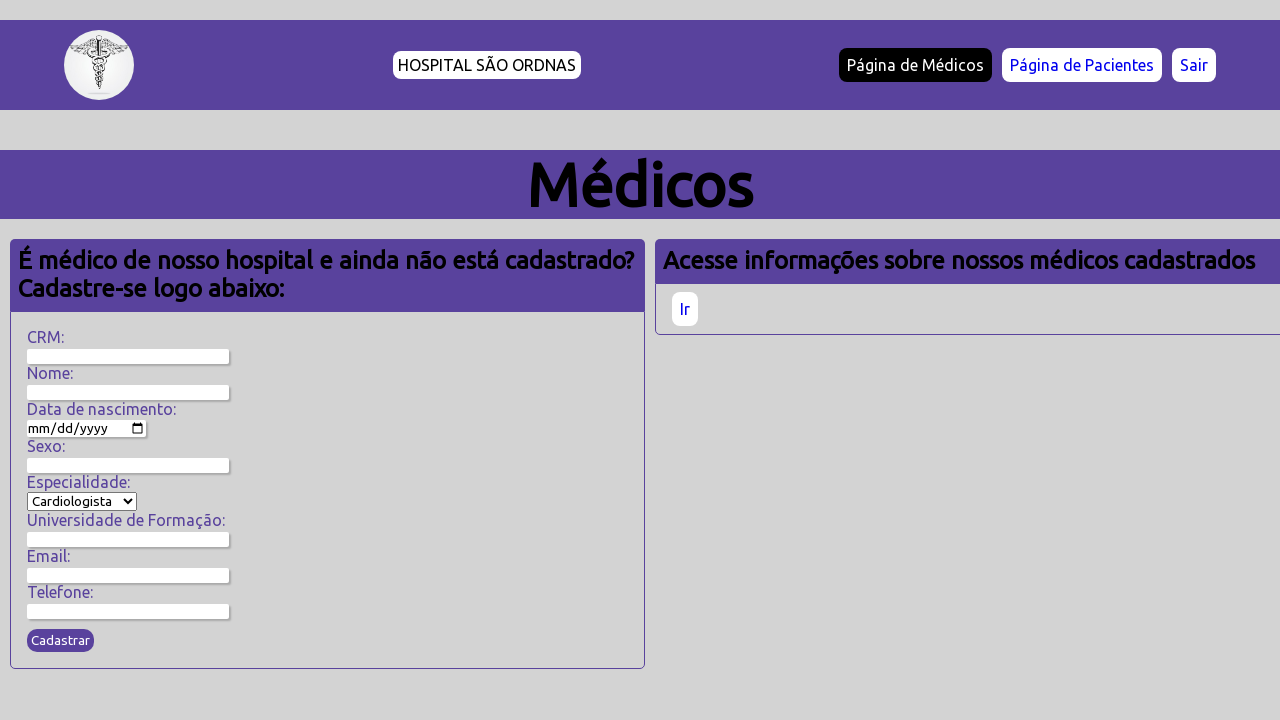